Tests various mouse actions including single click, double click, right click, click and hold, and hover interactions across multiple DemoQA pages (buttons, menu, and tool-tips)

Starting URL: https://demoqa.com/buttons

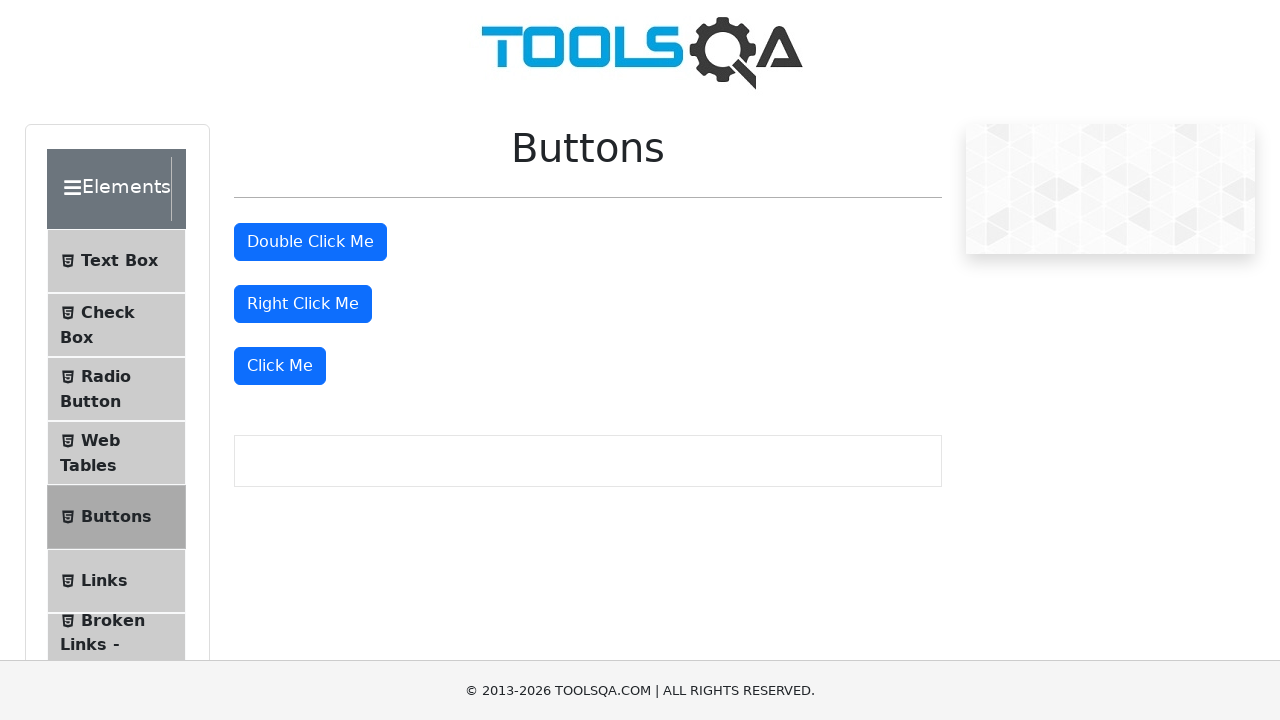

Clicked the 'Click Me' button on DemoQA buttons page at (280, 366) on xpath=//button[text()='Click Me']
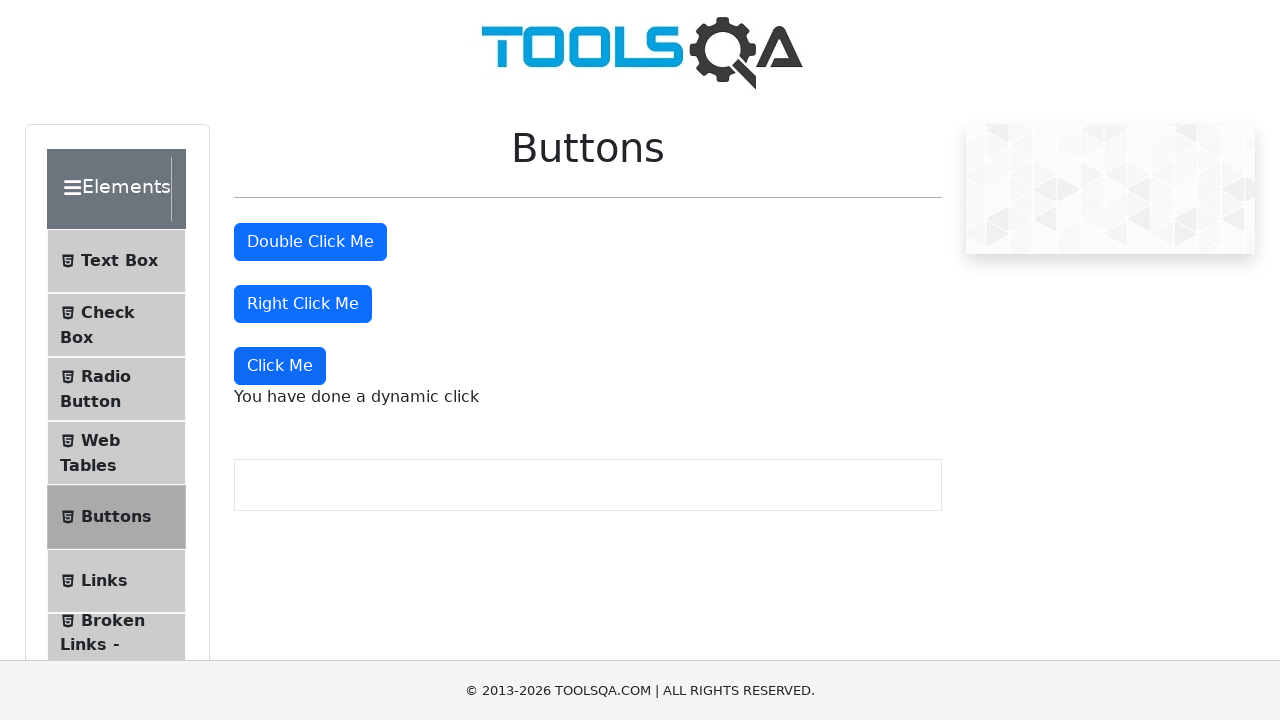

Double-clicked the double click button at (310, 242) on #doubleClickBtn
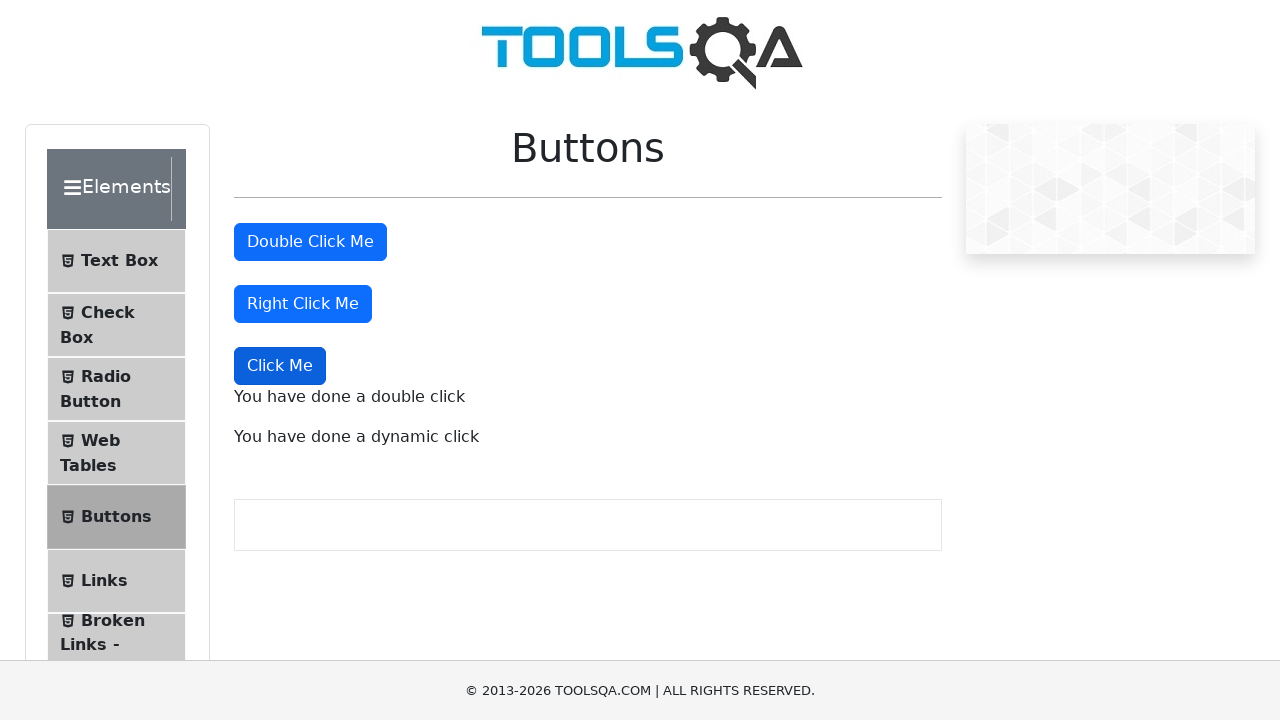

Right-clicked the right click button to open context menu at (303, 304) on #rightClickBtn
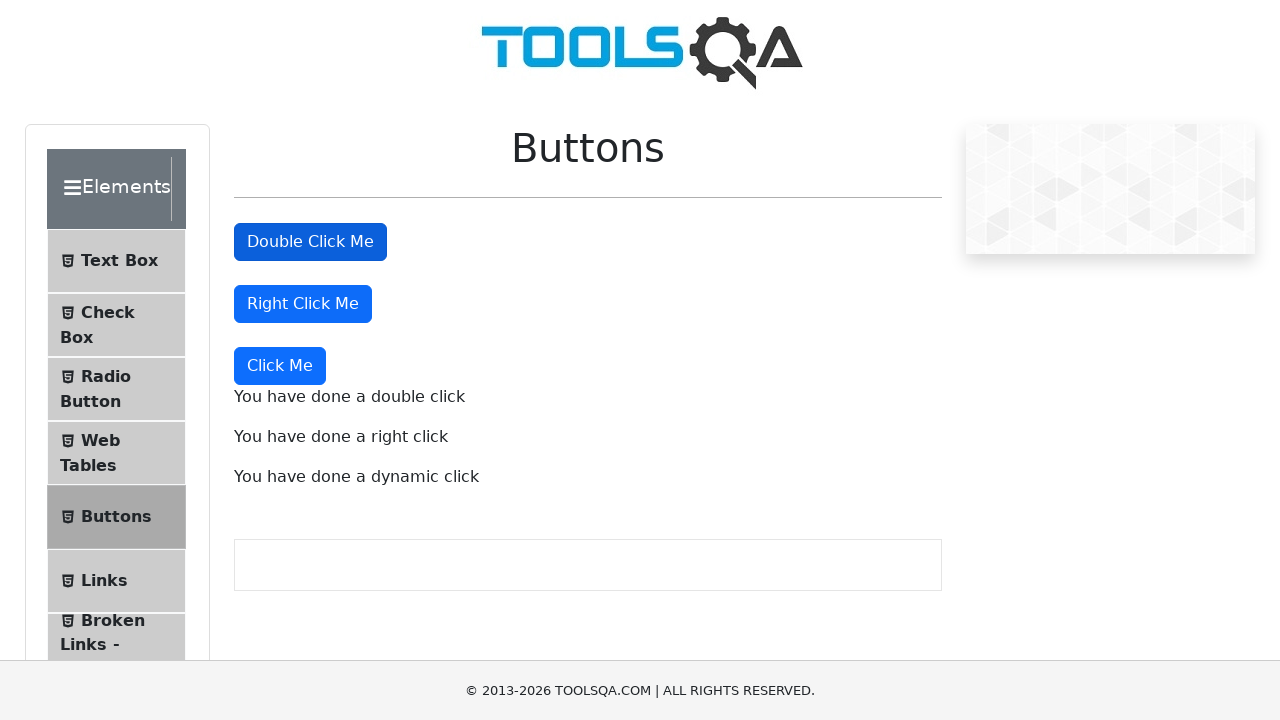

Navigated to DemoQA menu page
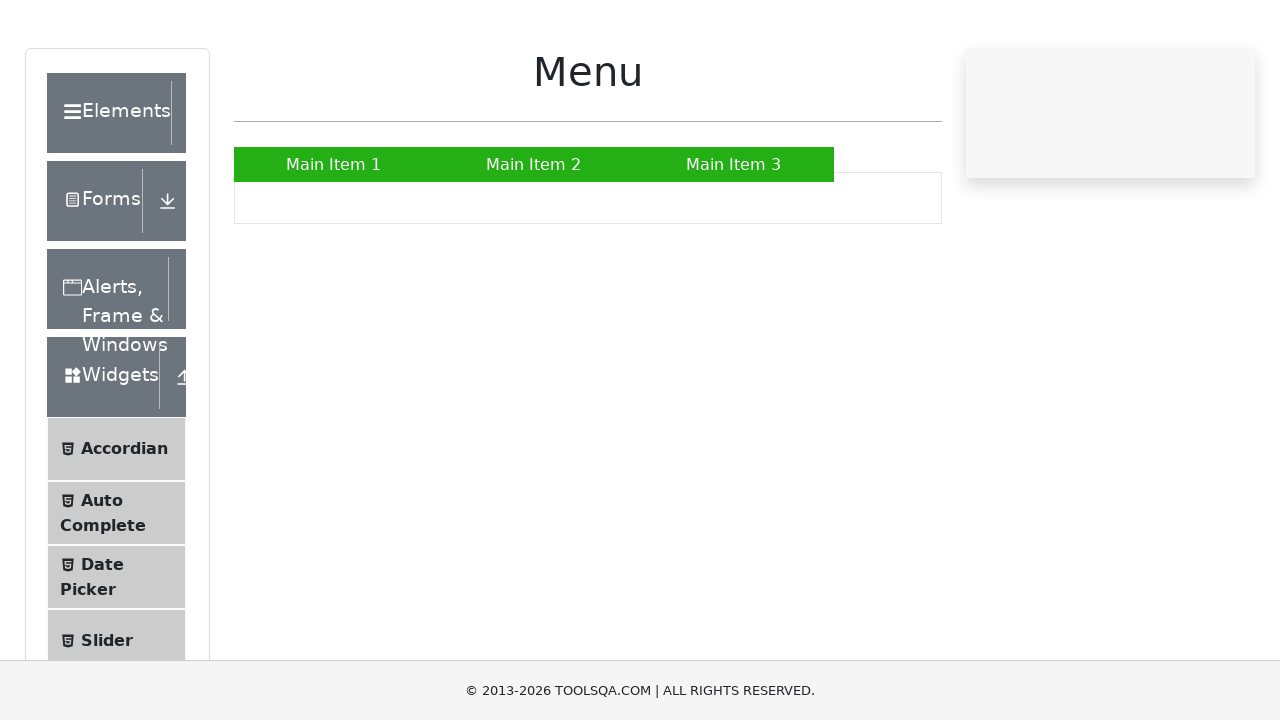

Clicked on Main Item 1 in menu at (334, 240) on xpath=//a[text()='Main Item 1']
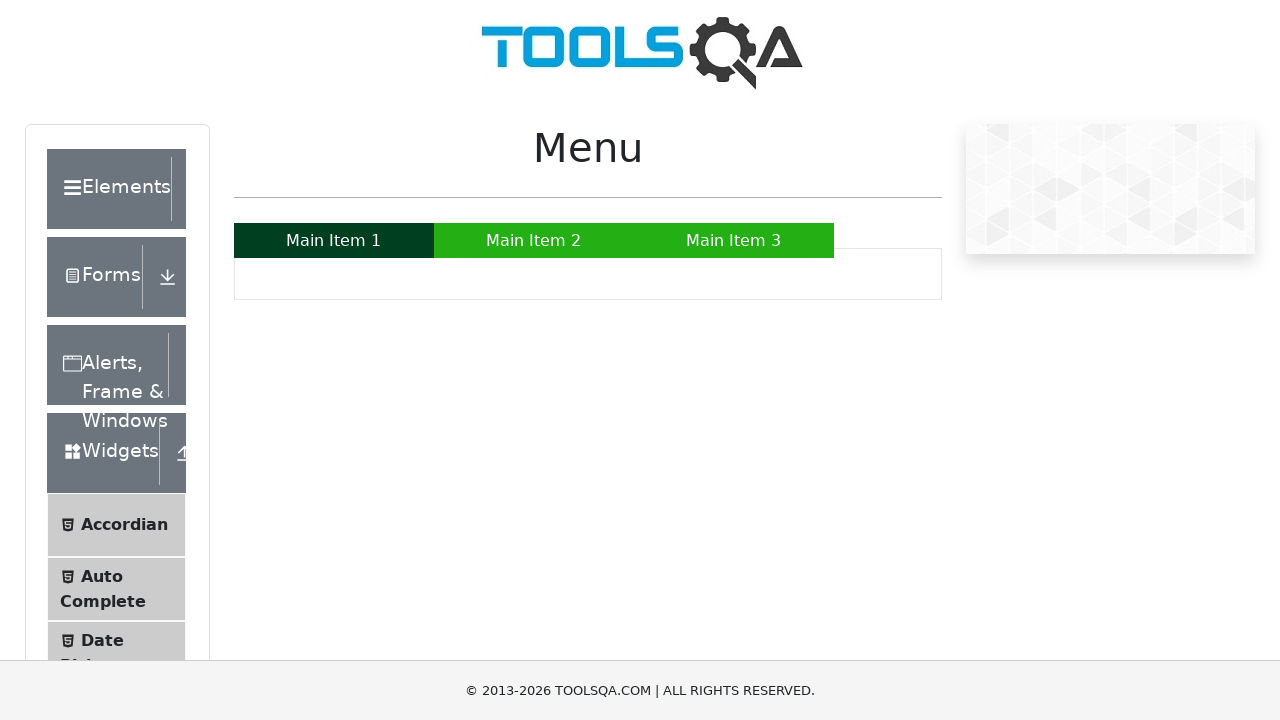

Clicked on Main Item 3 in menu at (734, 240) on xpath=//a[text()='Main Item 3']
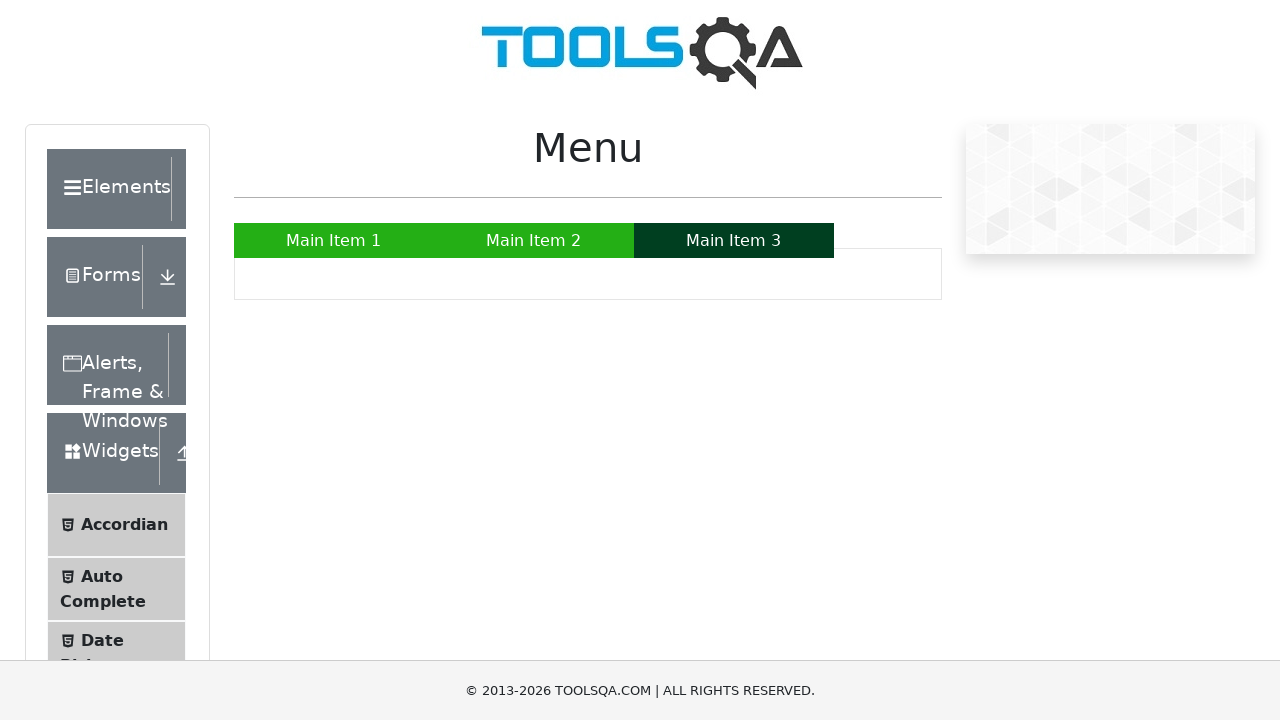

Hovered over Main Item 2 to reveal submenu at (534, 240) on xpath=//a[text()='Main Item 2']
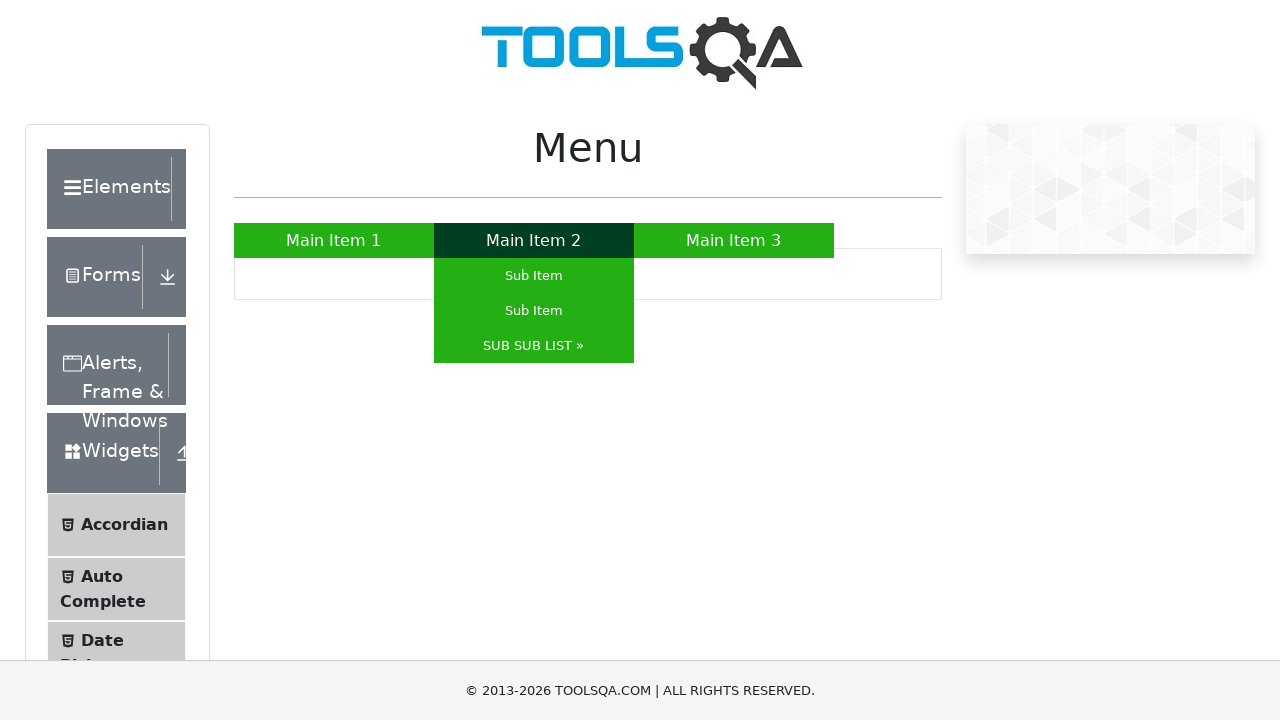

Hovered over SUB SUB LIST to reveal nested submenu at (534, 346) on xpath=//a[text()='SUB SUB LIST »']
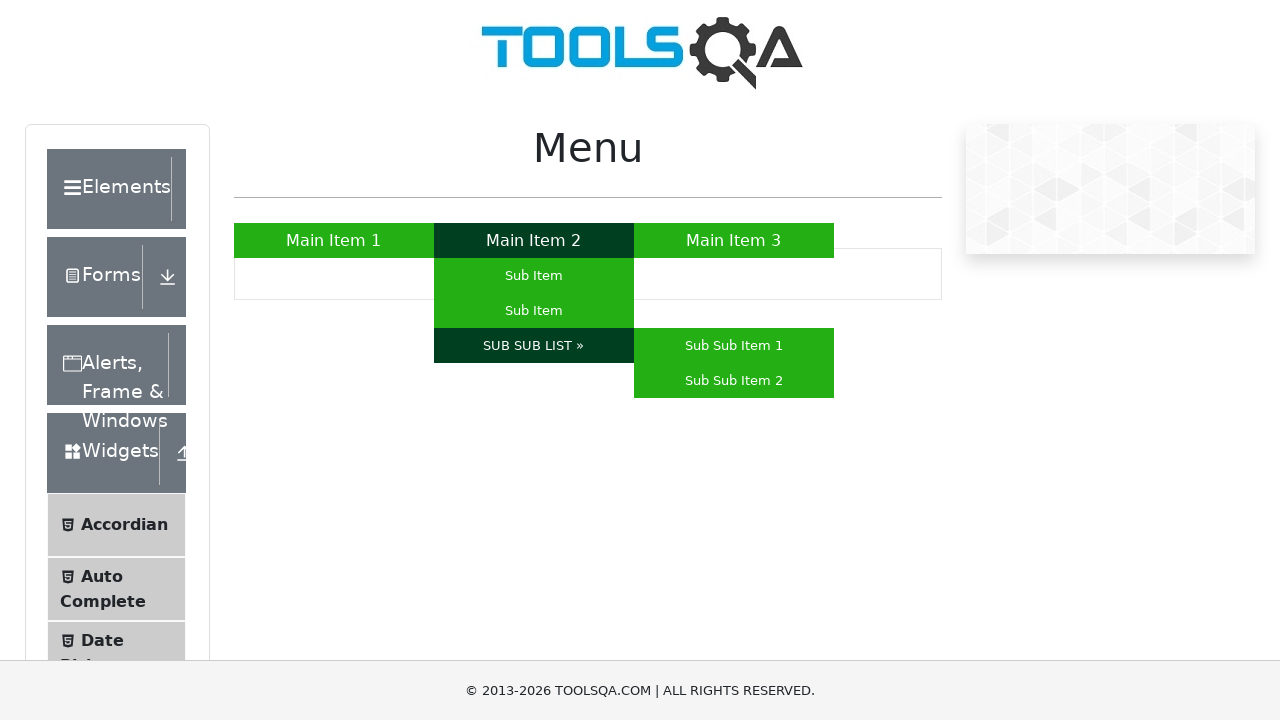

Clicked on Sub Sub Item 1 from nested submenu at (734, 346) on xpath=//a[text()='Sub Sub Item 1']
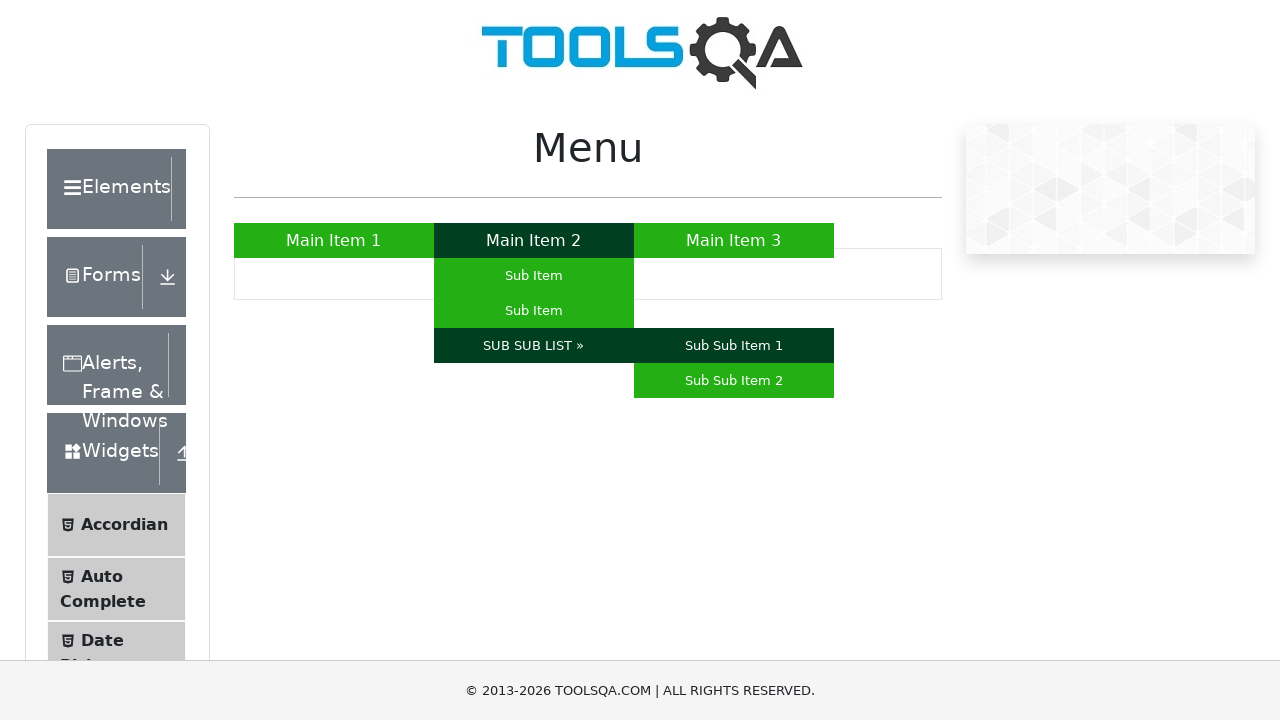

Navigated to DemoQA tool-tips page
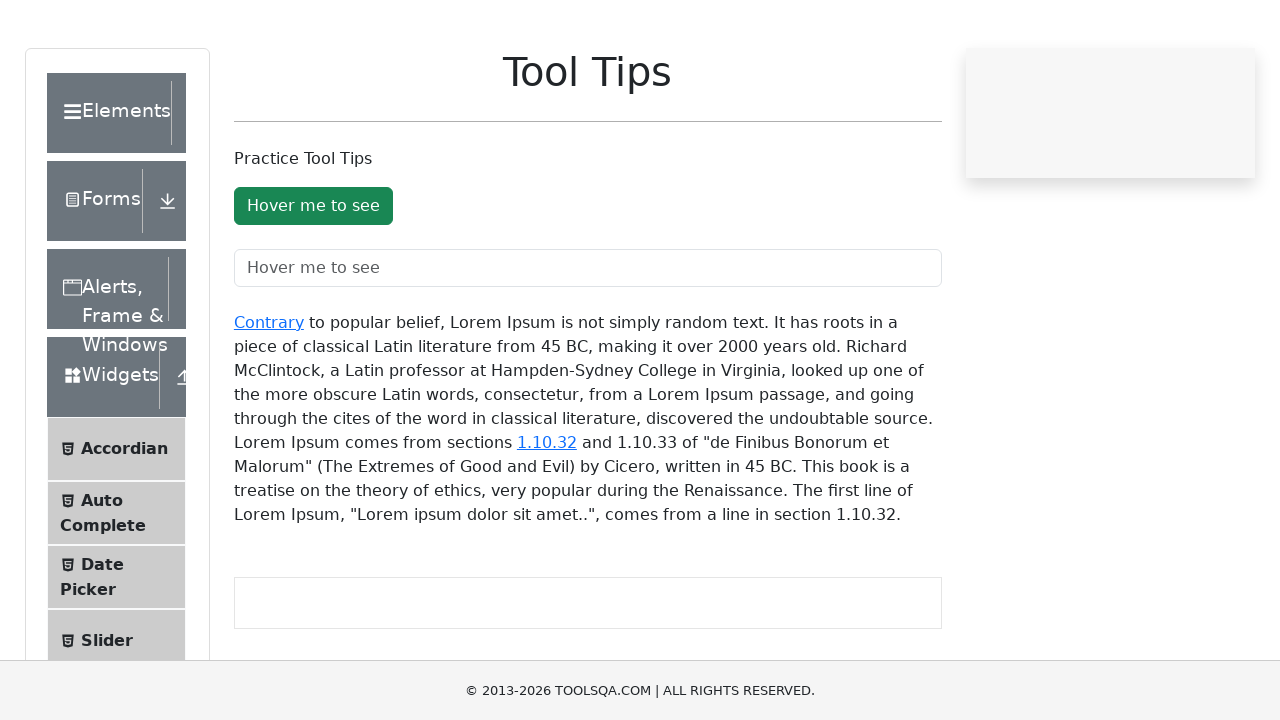

Hovered over 'Hover me to see' button to trigger tooltip at (313, 282) on xpath=//button[text()='Hover me to see']
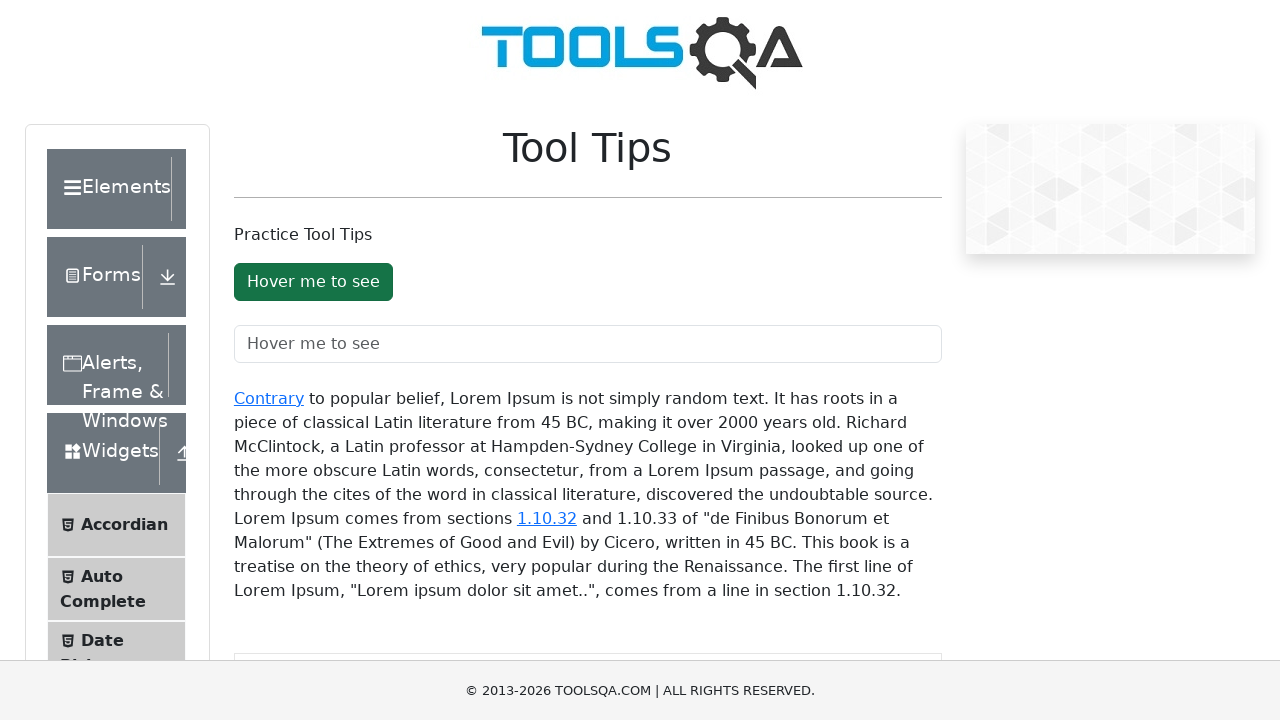

Tooltip message 'You hovered over the Button' appeared and was confirmed
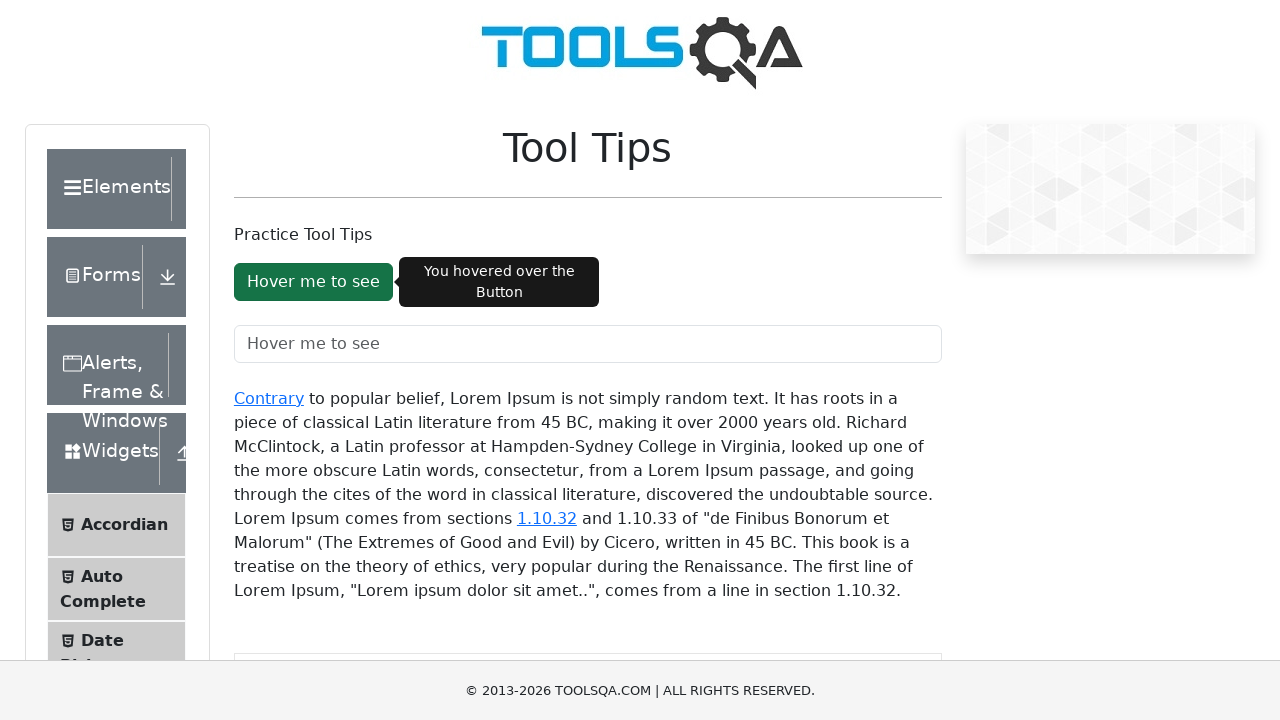

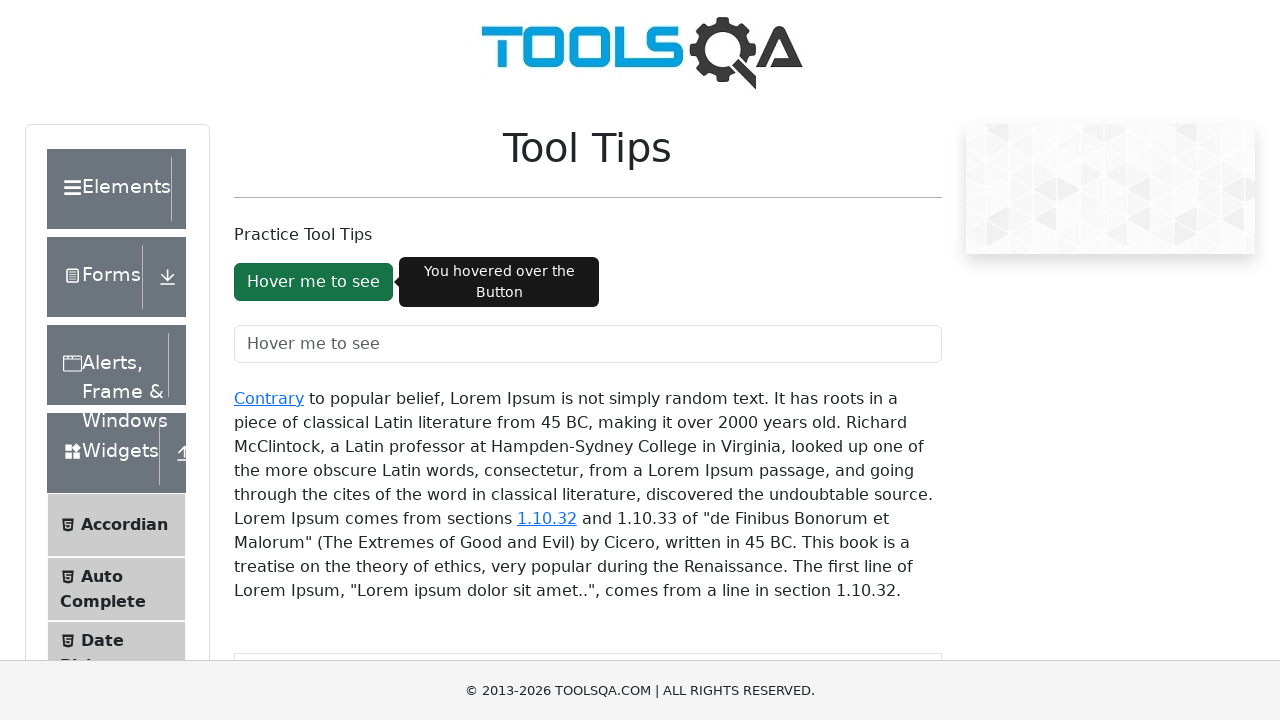